Tests filling a form field on PCloudy signup page using CSS selector with suffix matching

Starting URL: https://device.pcloudy.com/signup

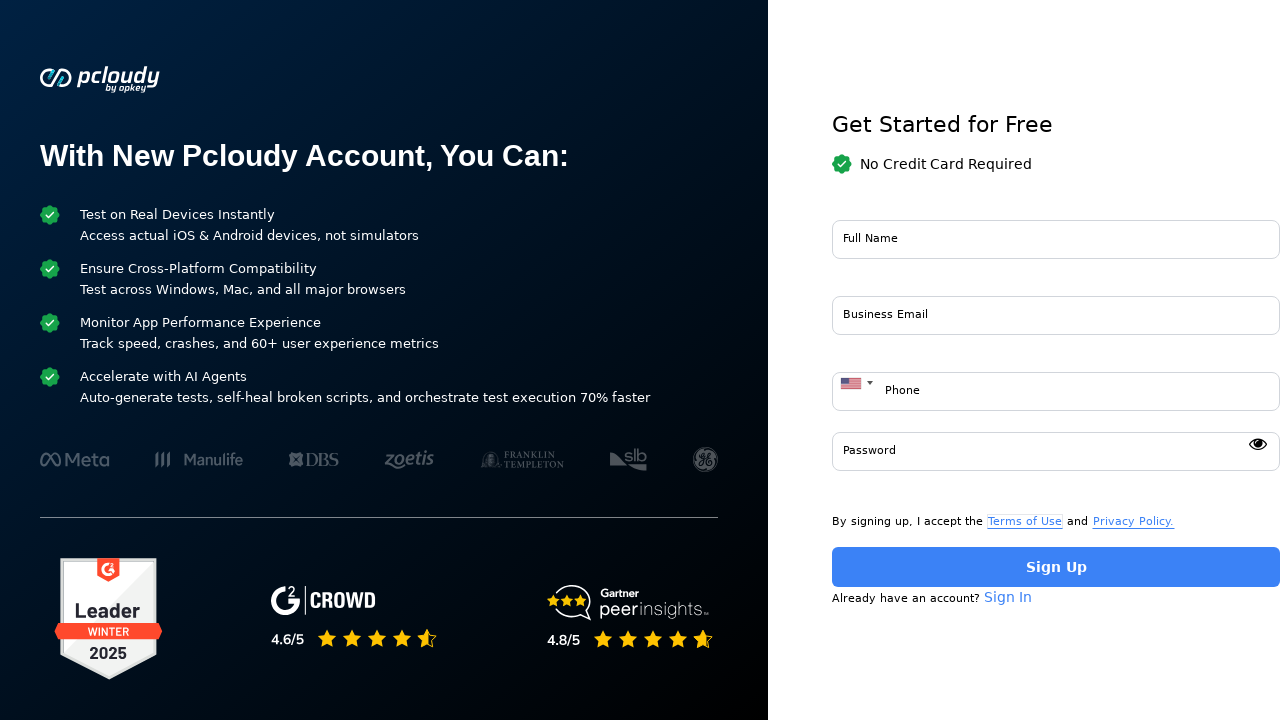

Filled form field with suffix-matching CSS selector with 'QACircle Software Training Academy' on input[name$='name']
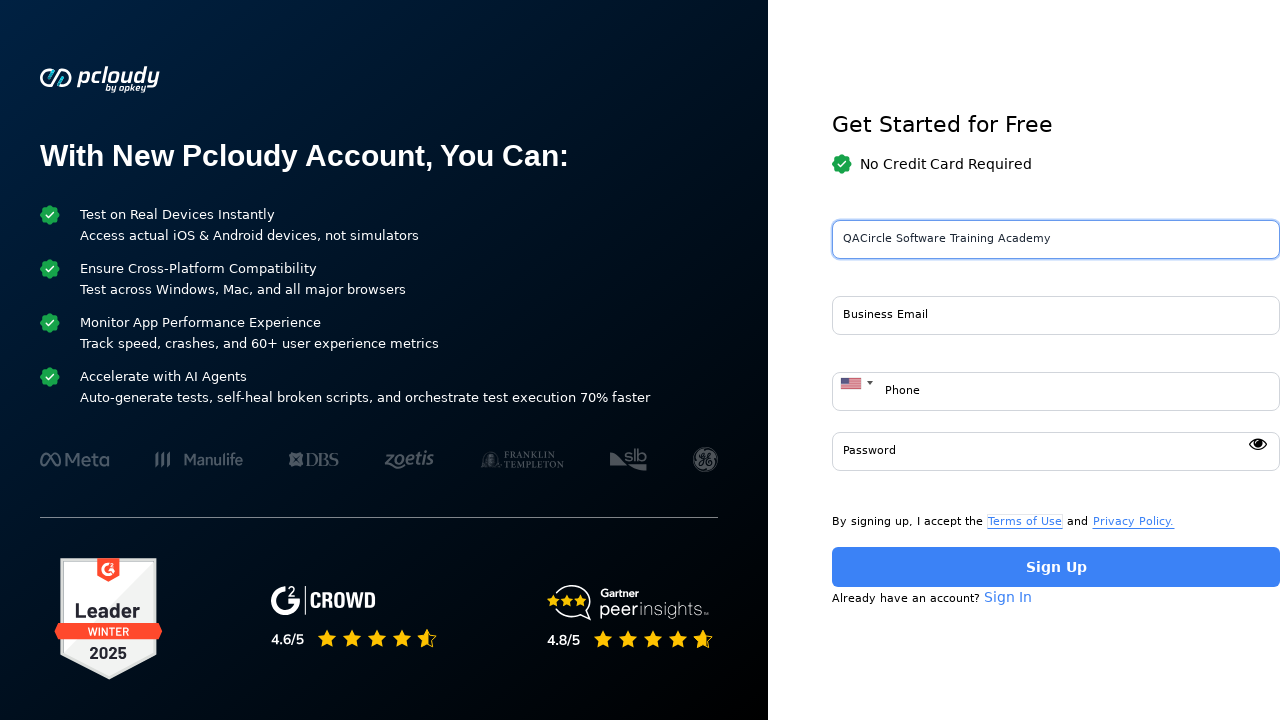

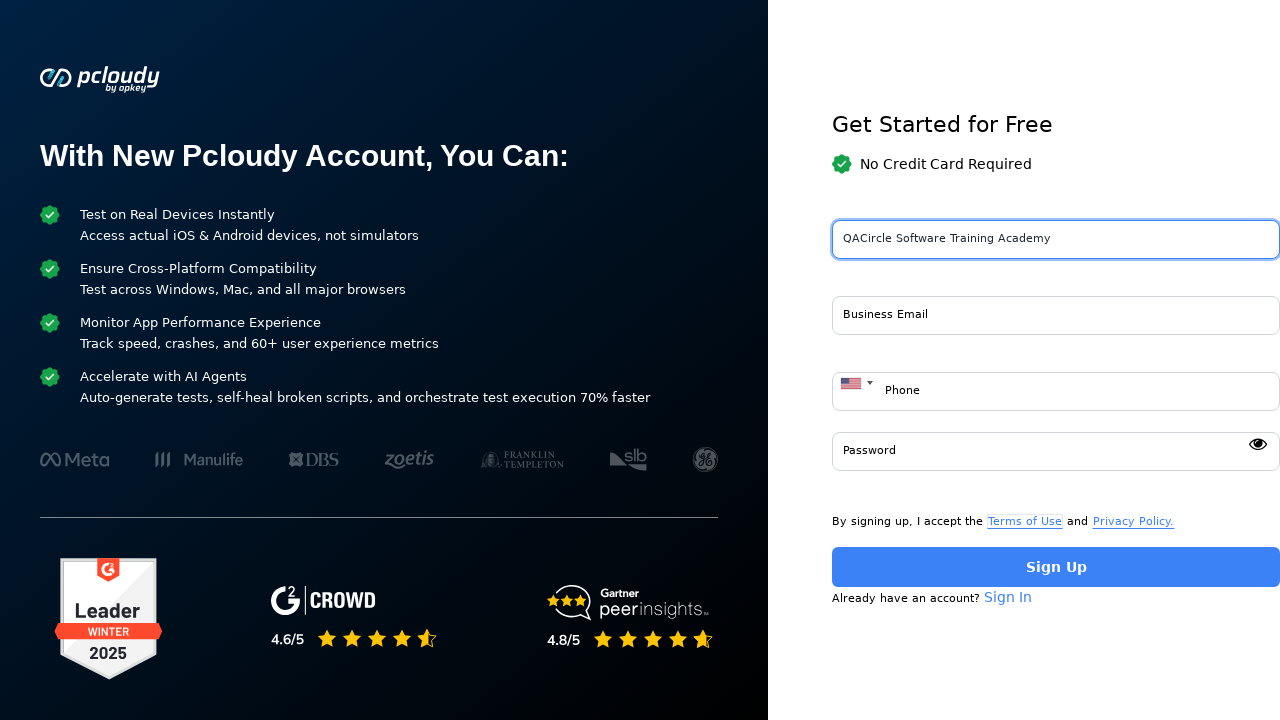